Tests various select menu and dropdown interactions on DemoQA's select menu demo page by clicking on different dropdown elements and selecting options using keyboard navigation.

Starting URL: https://demoqa.com/select-menu

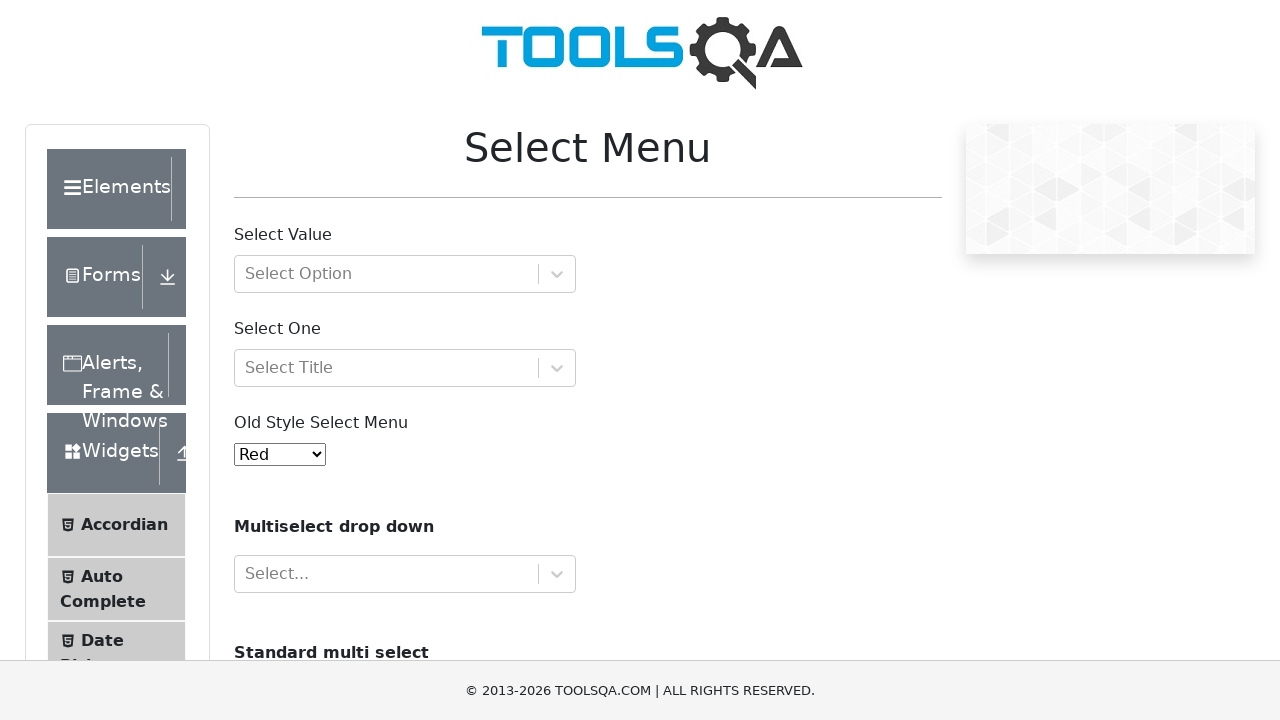

Clicked on old style select menu at (280, 454) on xpath=//*[@id='oldSelectMenu']
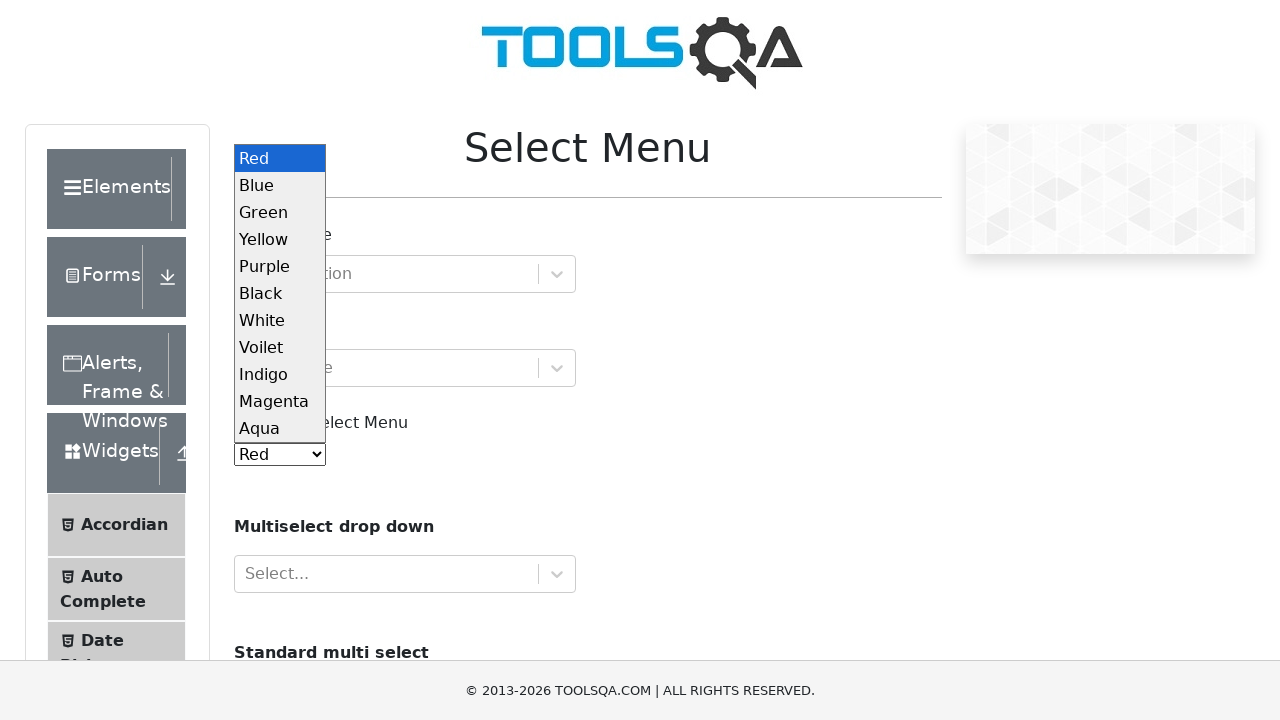

Pressed ArrowDown to navigate in old style select menu
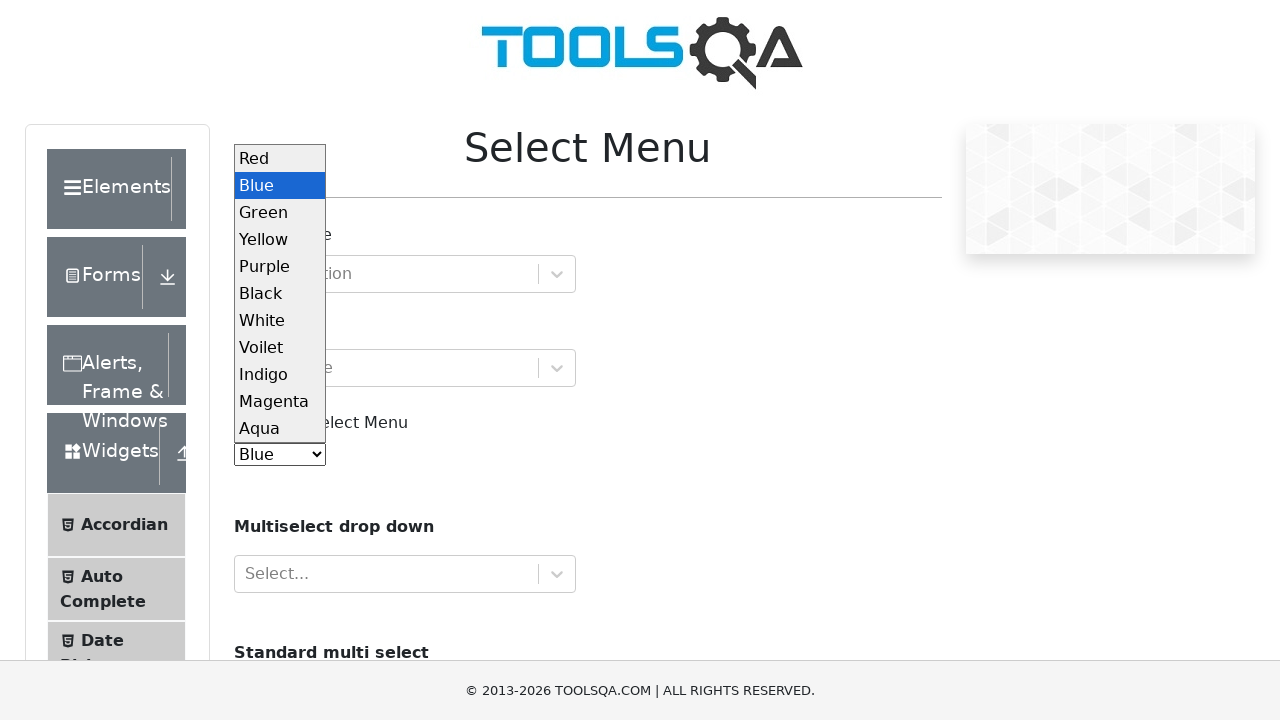

Pressed Enter to select option in old style select menu
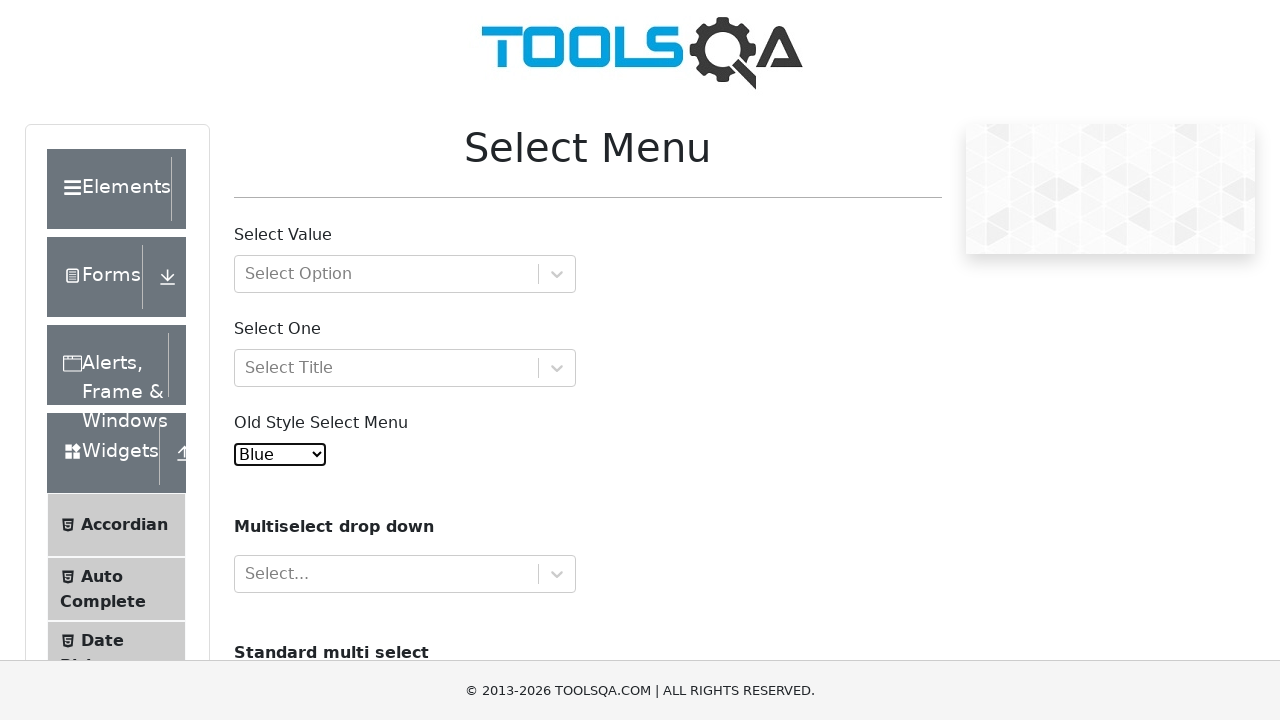

Clicked on multiselect dropdown (react-select-4) at (247, 574) on xpath=//*[@id='react-select-4-input']
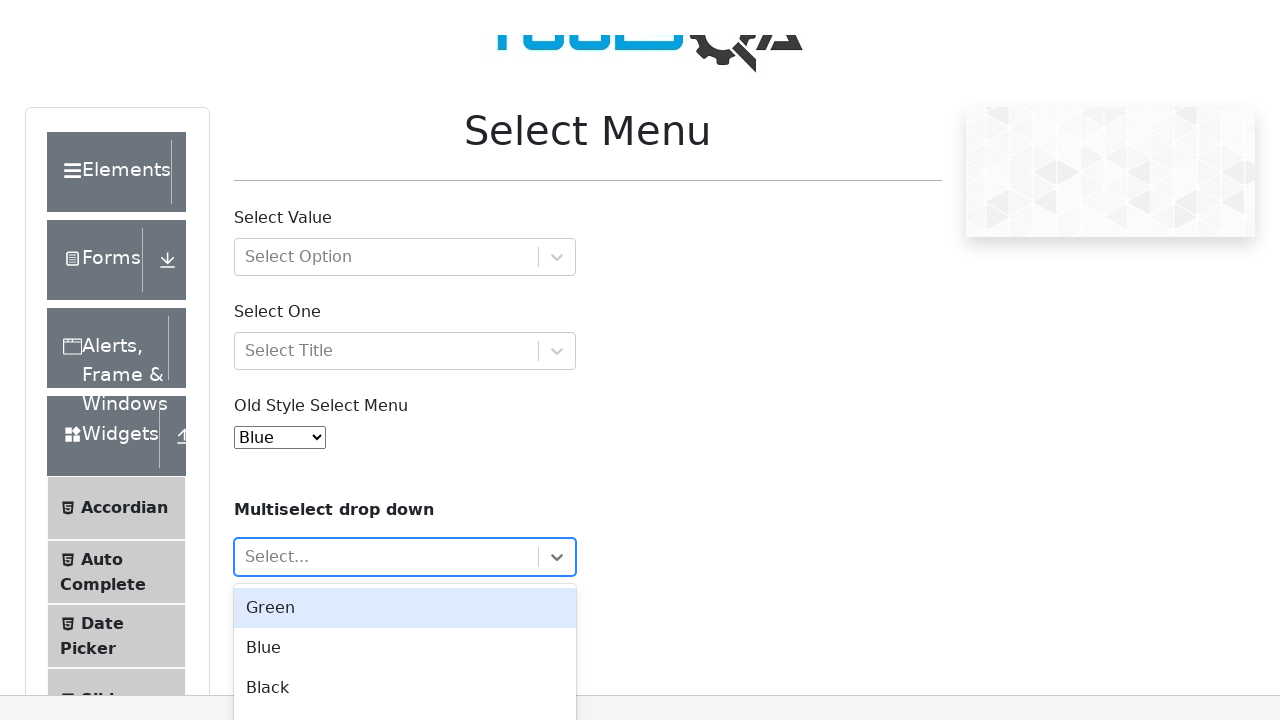

Pressed ArrowDown to navigate in multiselect dropdown
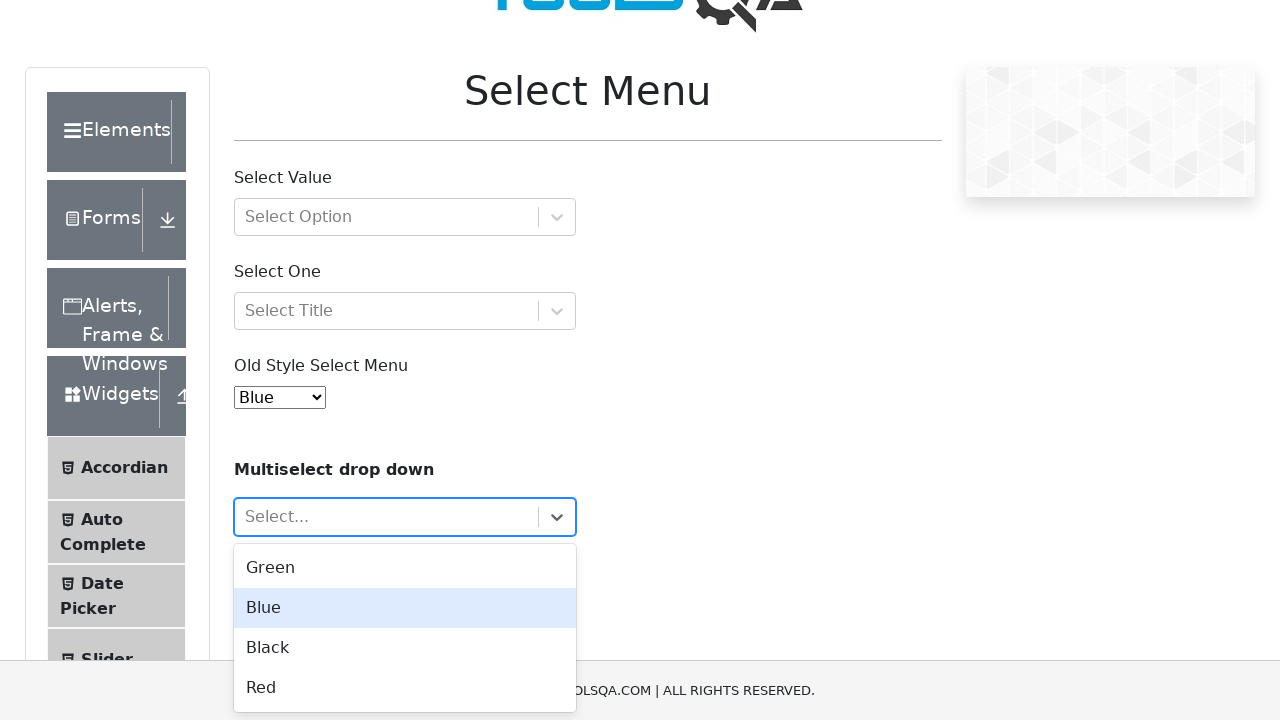

Pressed Enter to select option in multiselect dropdown
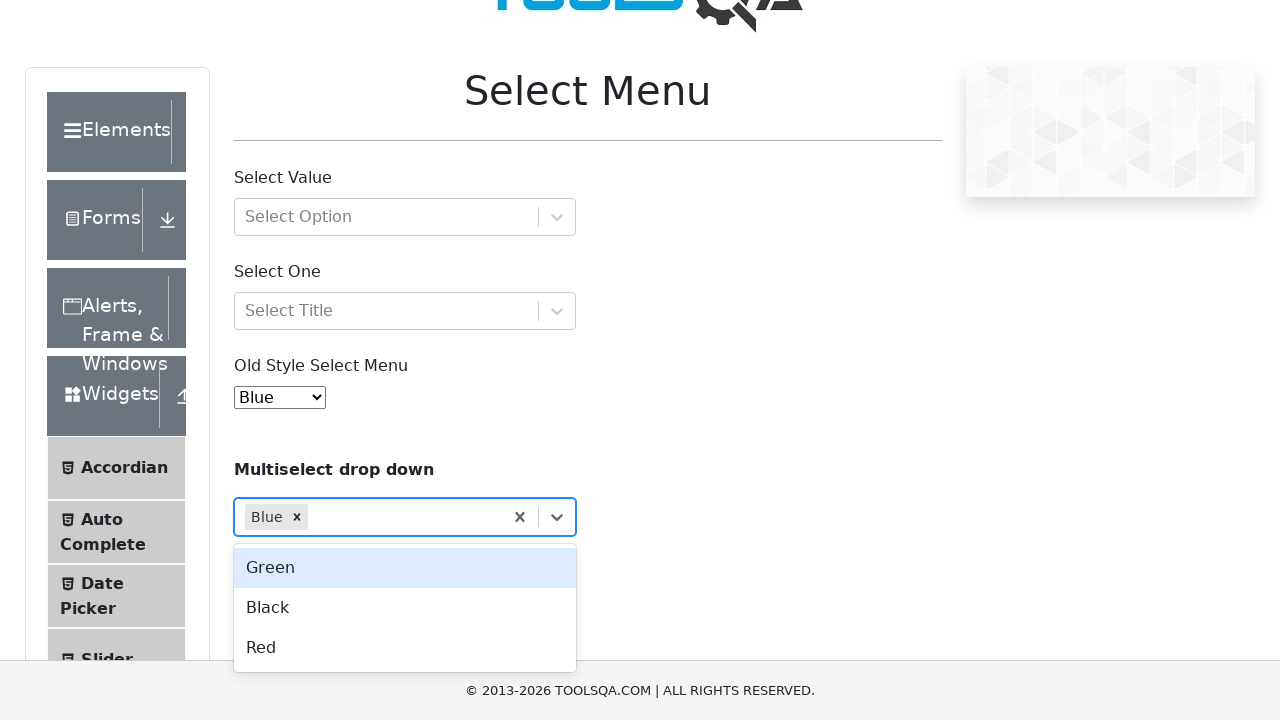

Clicked on select one dropdown (react-select-3) at (247, 311) on xpath=//*[@id='react-select-3-input']
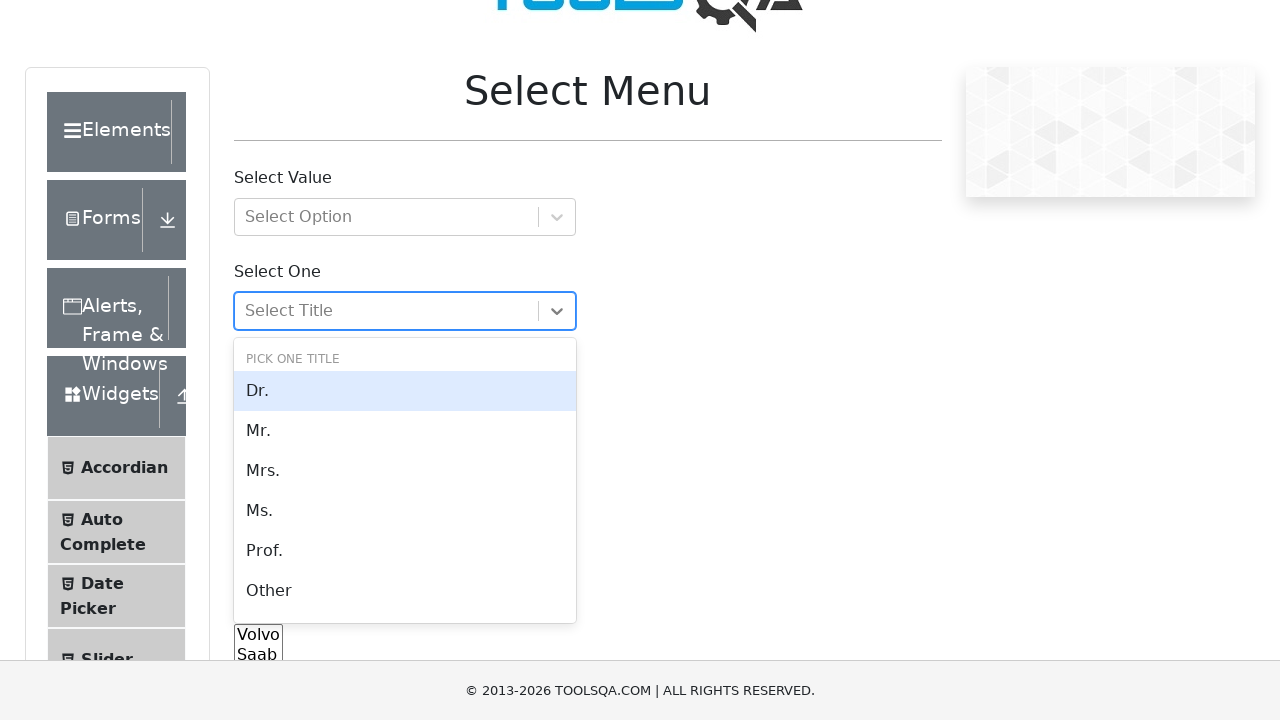

Pressed ArrowDown to navigate in select one dropdown
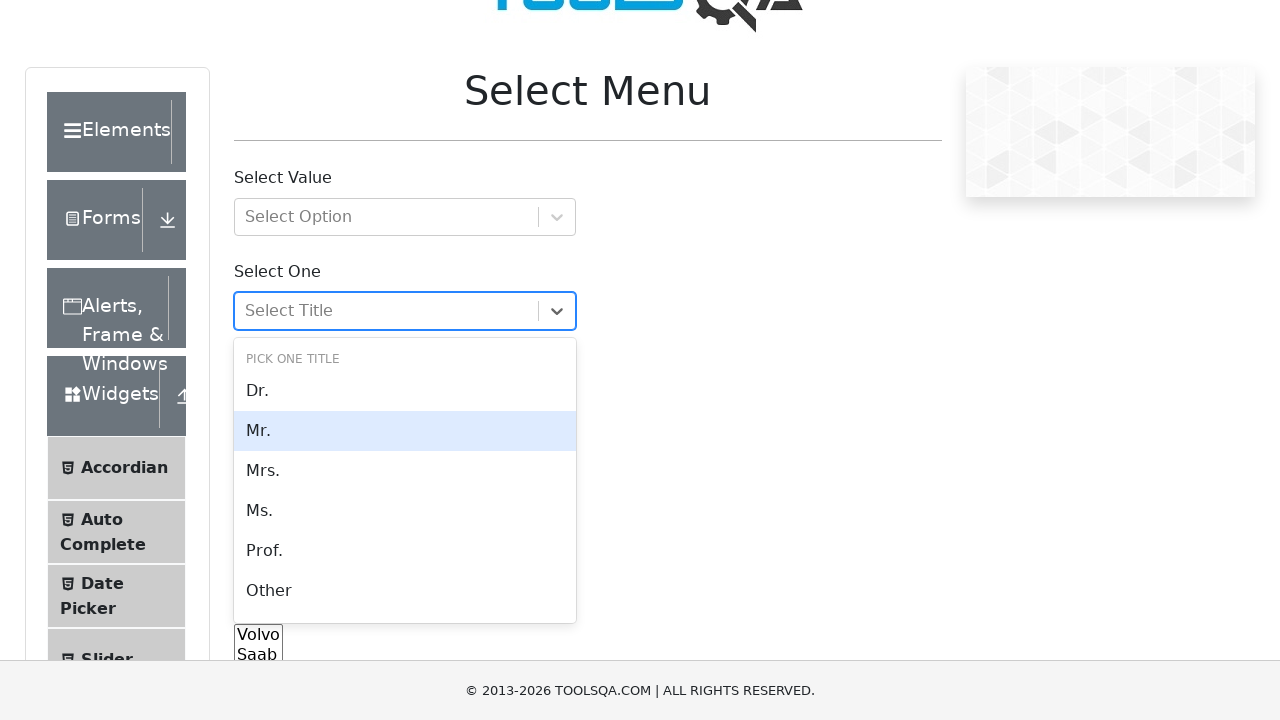

Pressed Enter to select option in select one dropdown
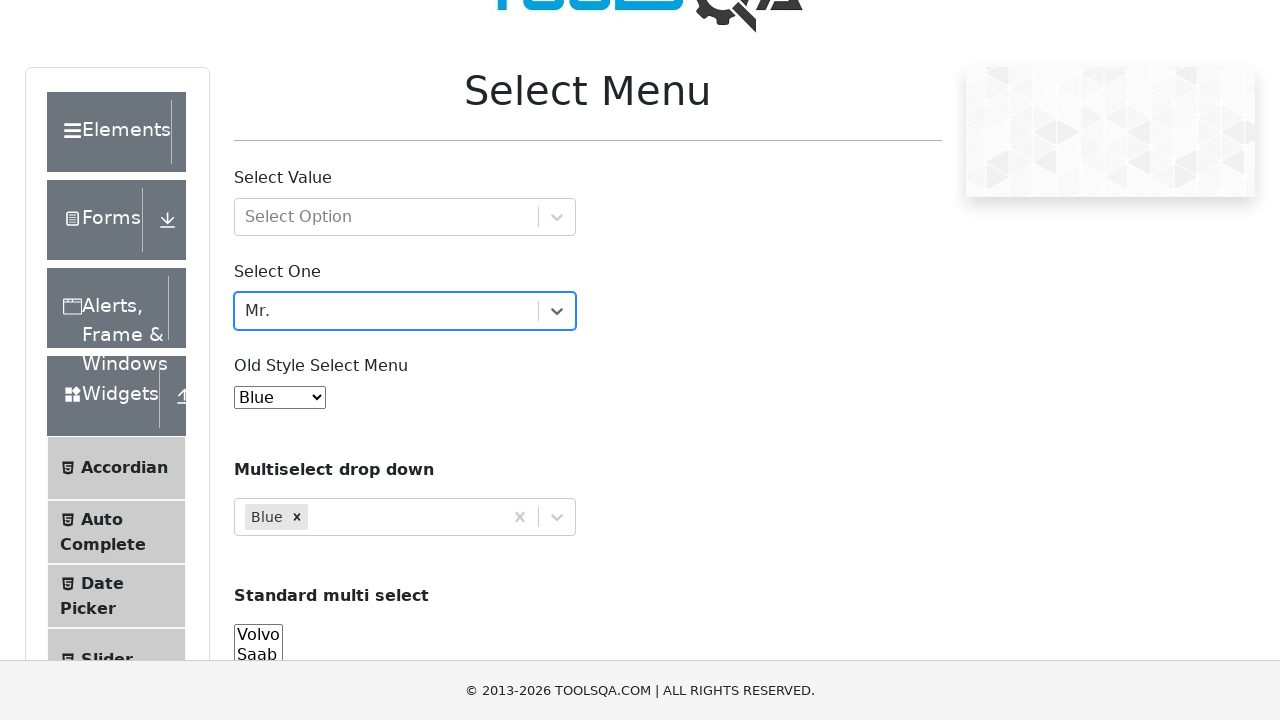

Clicked on select value dropdown (react-select-2) at (247, 217) on xpath=//*[@id='react-select-2-input']
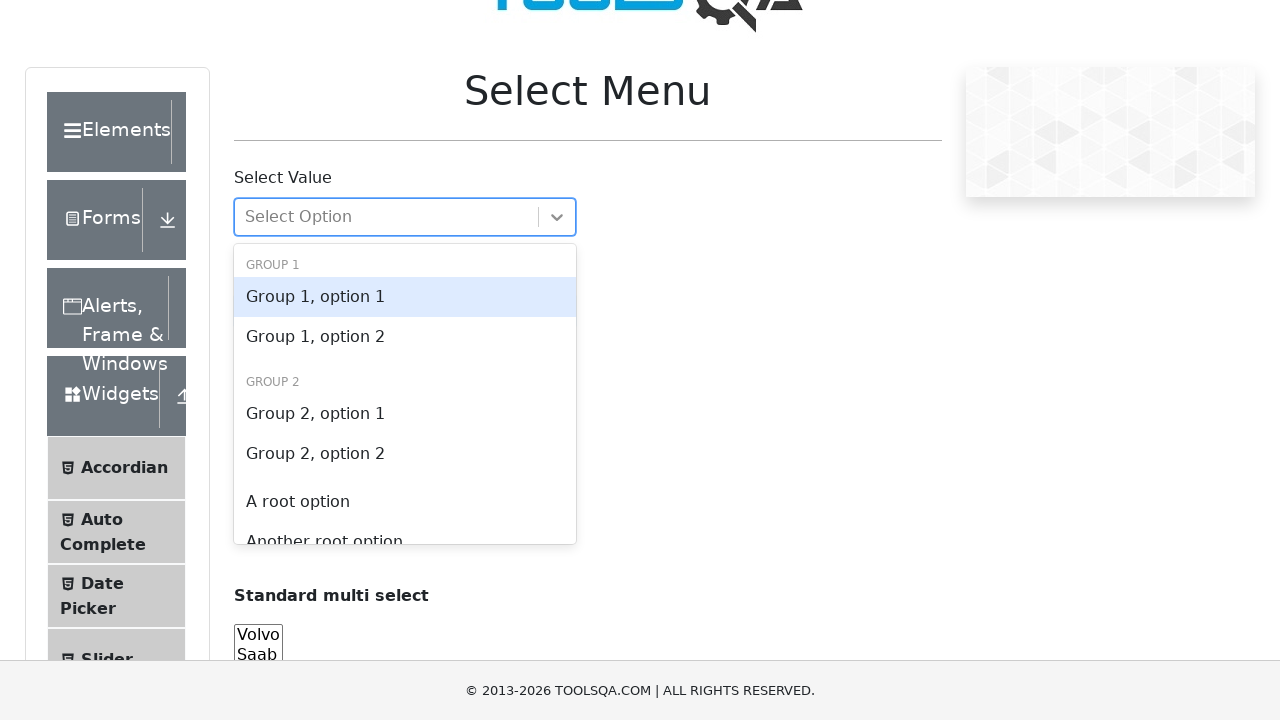

Pressed ArrowDown to navigate in select value dropdown
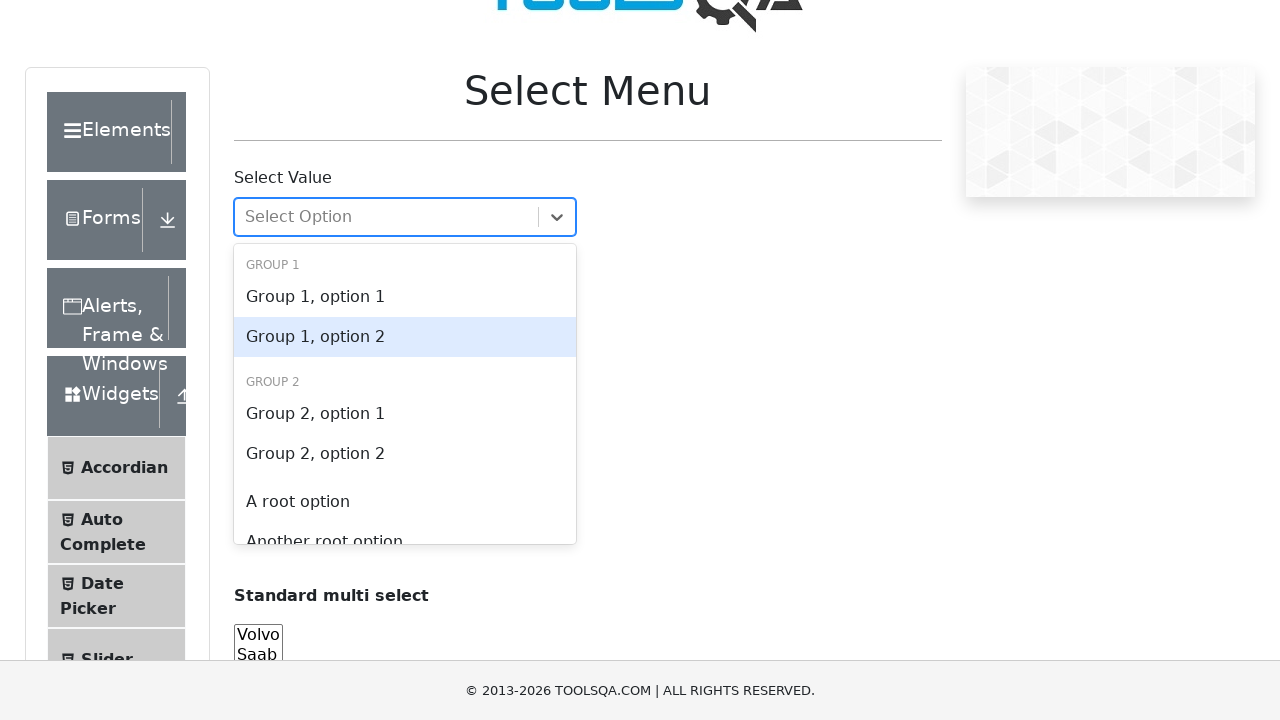

Pressed Enter to select option in select value dropdown
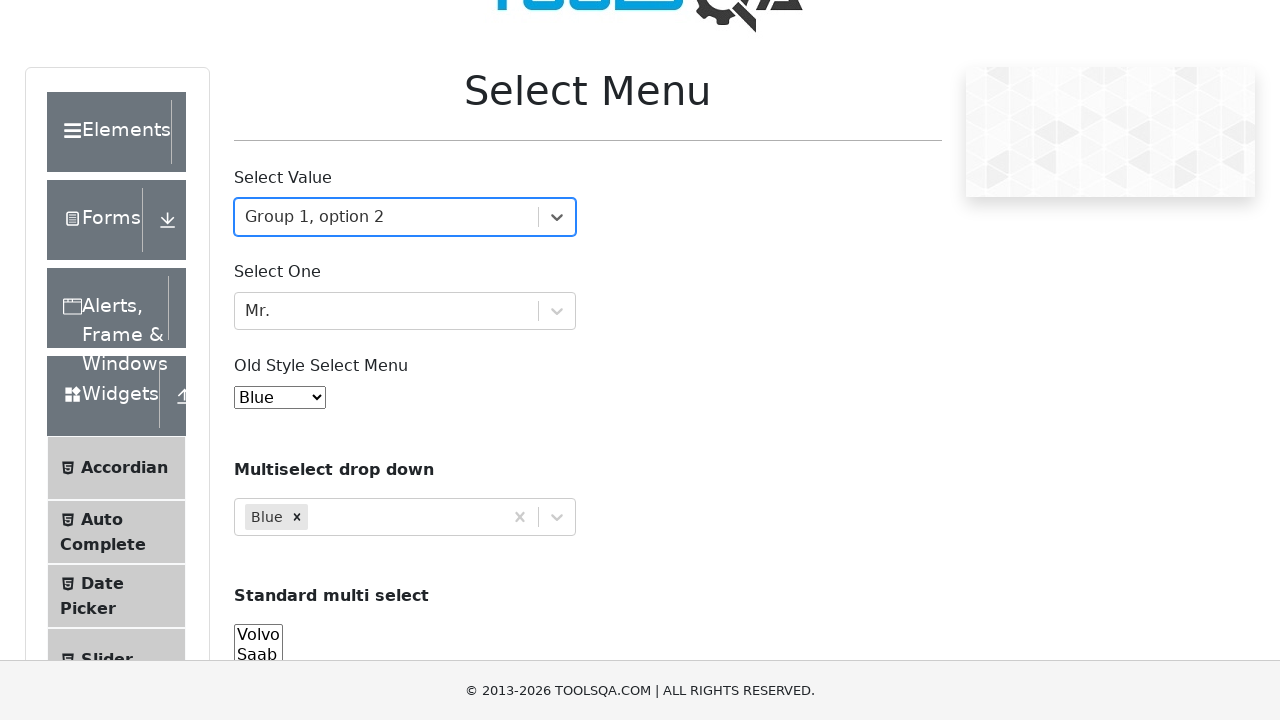

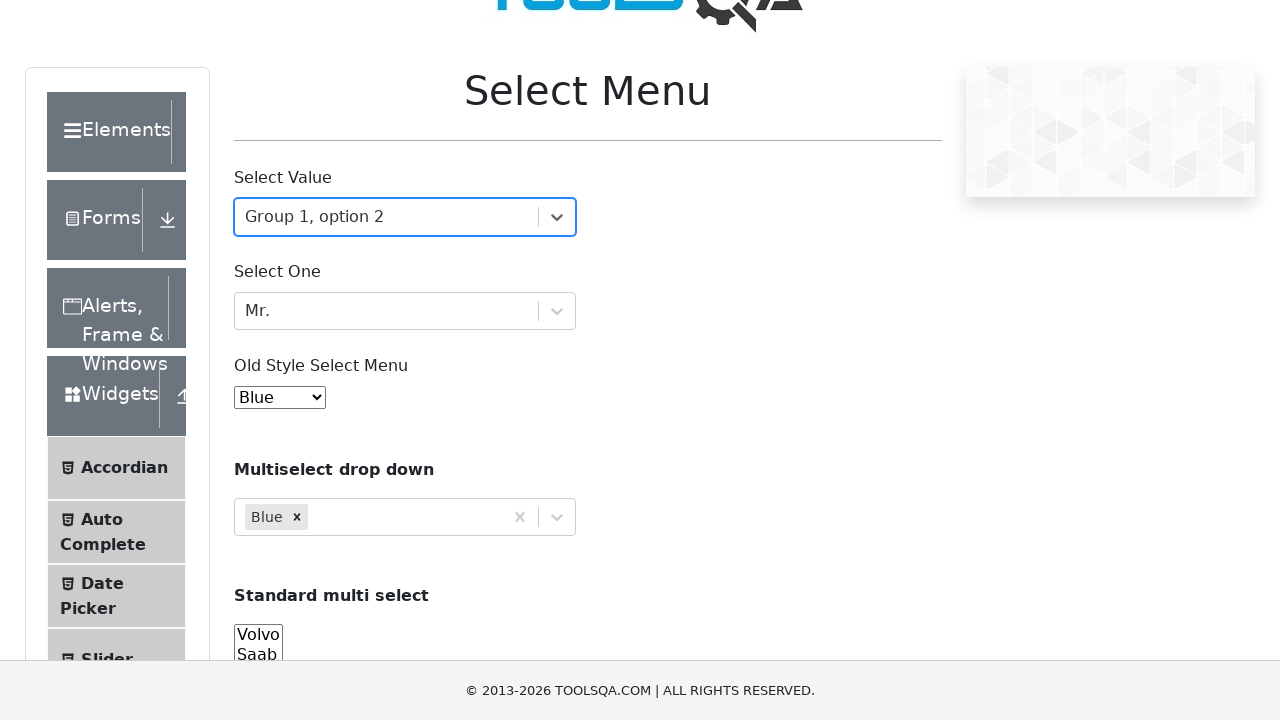